Navigates to an Angular demo application and clicks on the library navigation button

Starting URL: https://rahulshettyacademy.com/angularAppdemo/

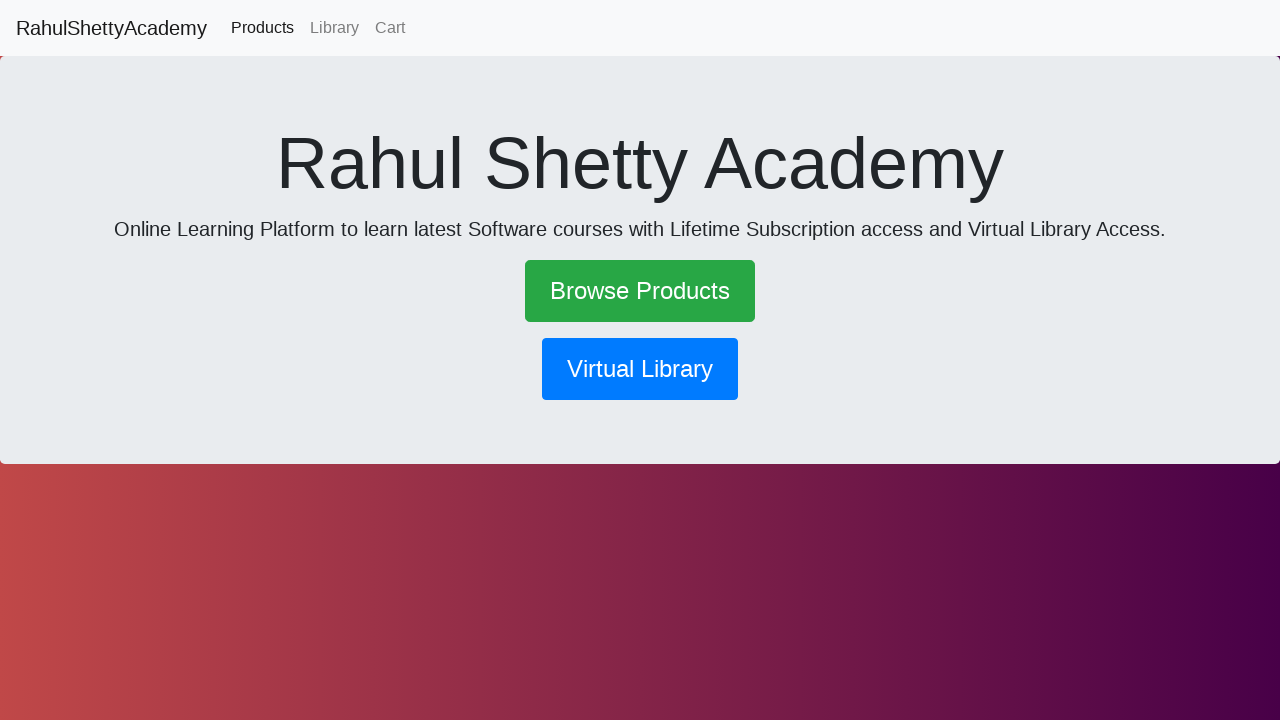

Navigated to Angular demo application at https://rahulshettyacademy.com/angularAppdemo/
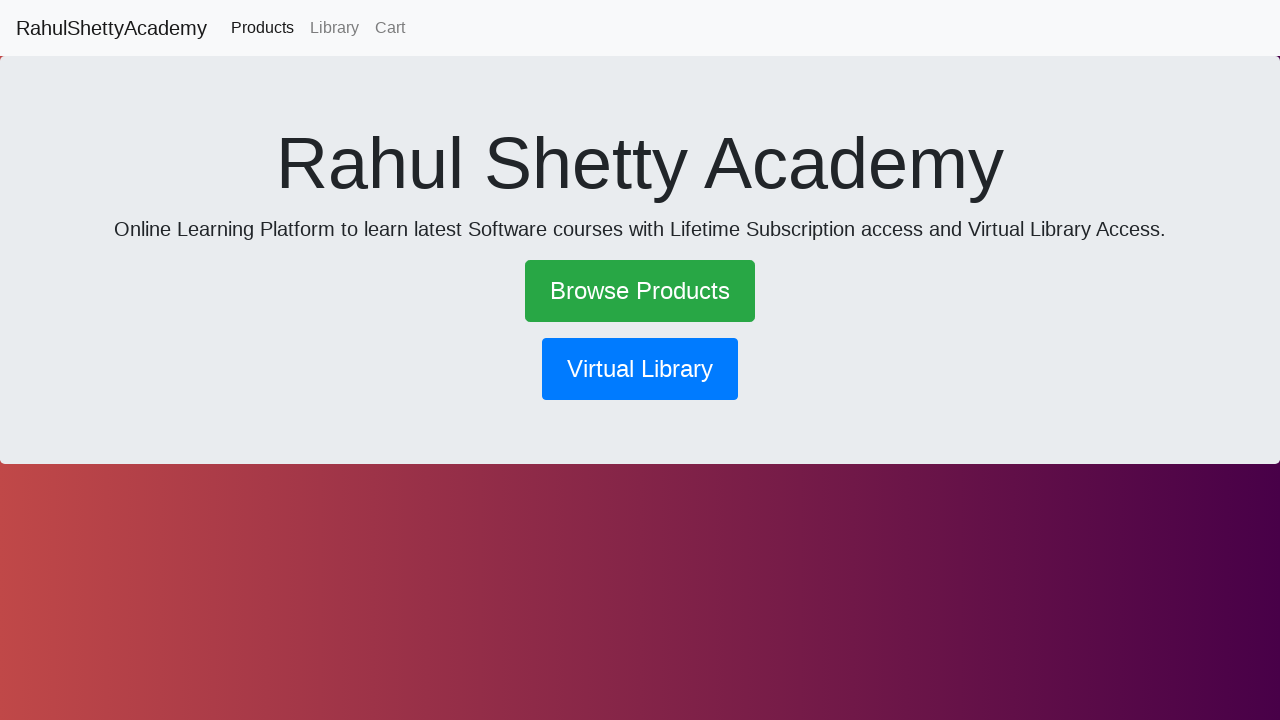

Clicked on the library navigation button at (640, 369) on button[routerlink*='library']
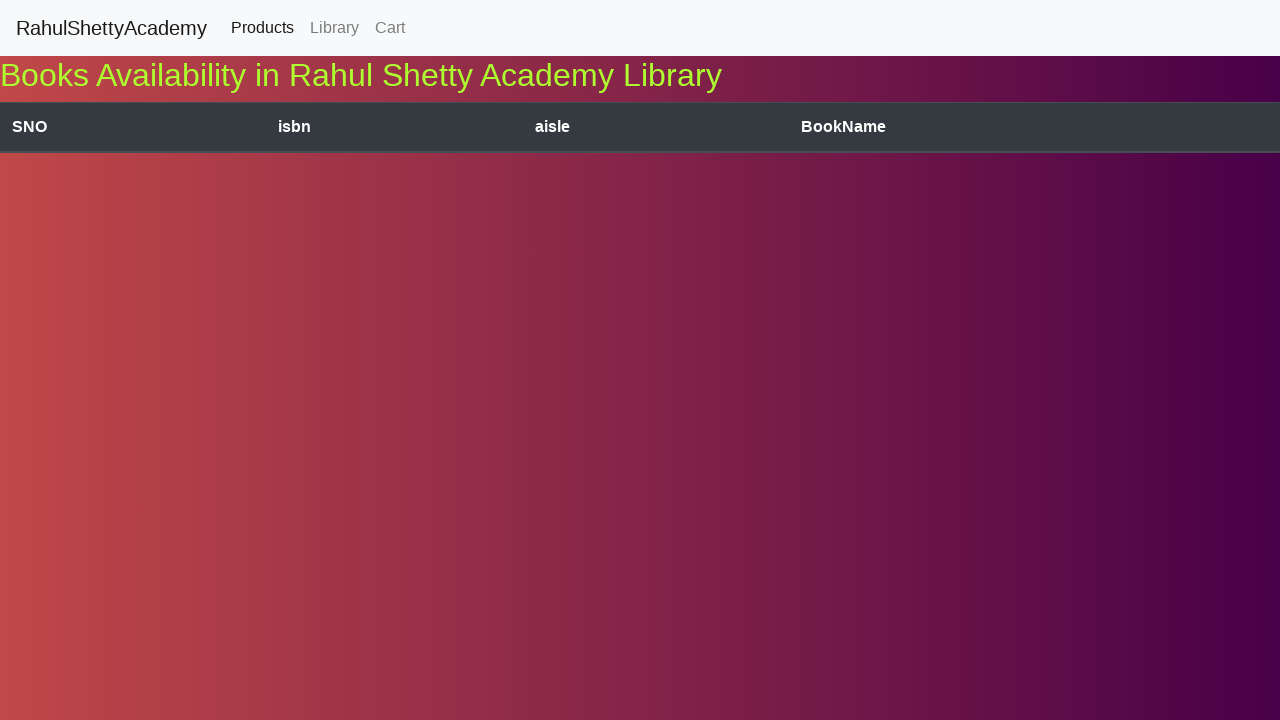

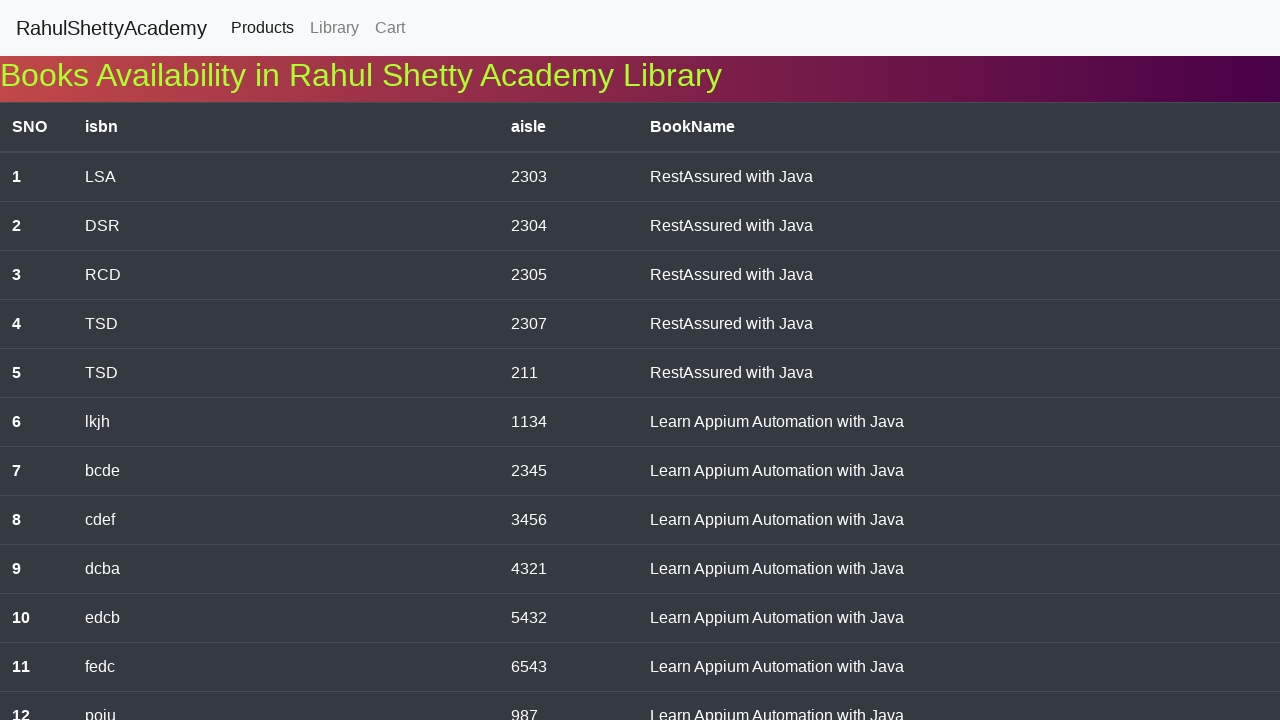